Tests submitting empty form and clicking Yes to confirm, verifying generic thank you message appears

Starting URL: https://kristinek.github.io/site/tasks/provide_feedback

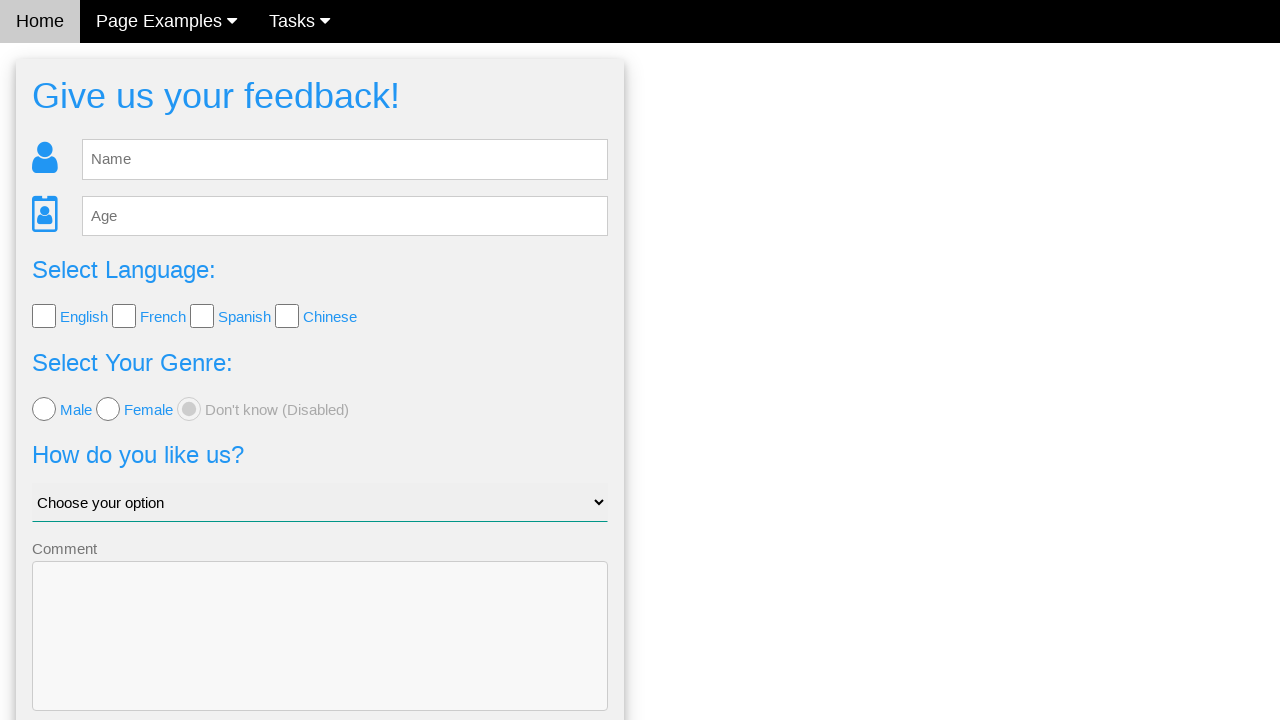

Clicked Send button without entering any data at (320, 656) on button[type='submit'], input[type='submit'], .w3-btn-block
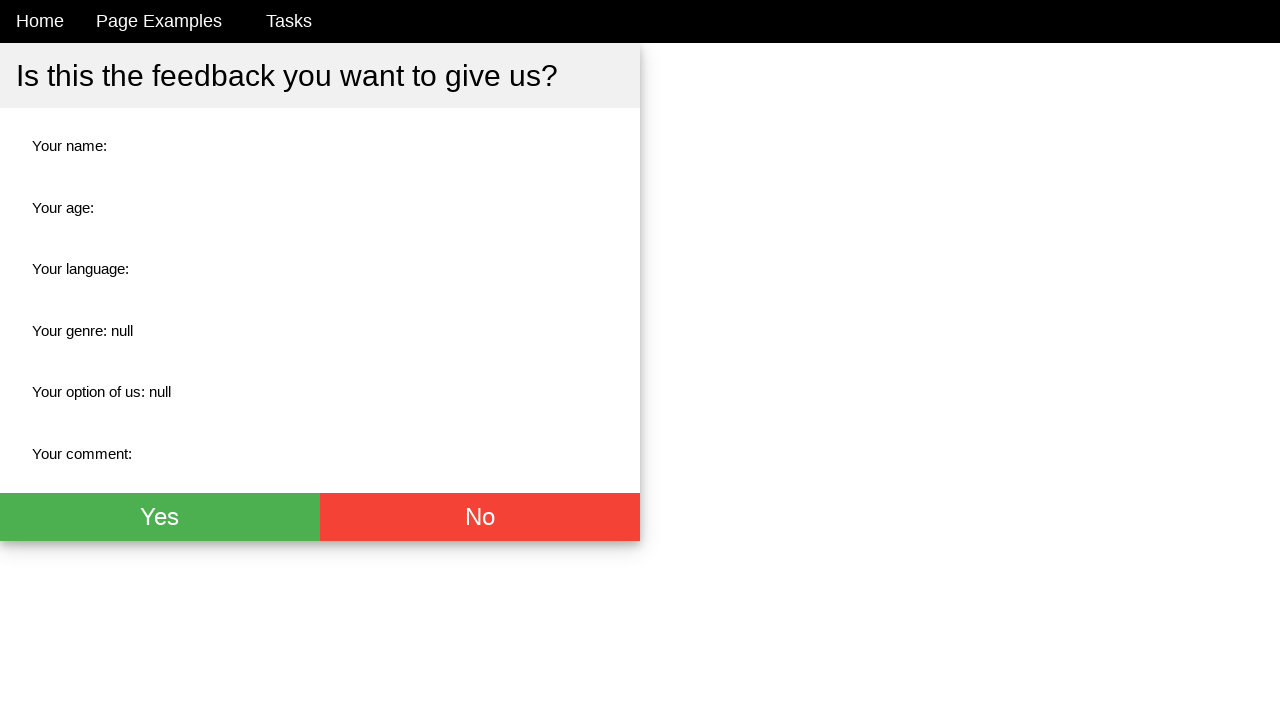

Clicked Yes button to confirm empty form submission at (160, 517) on .w3-green, button:has-text('Yes')
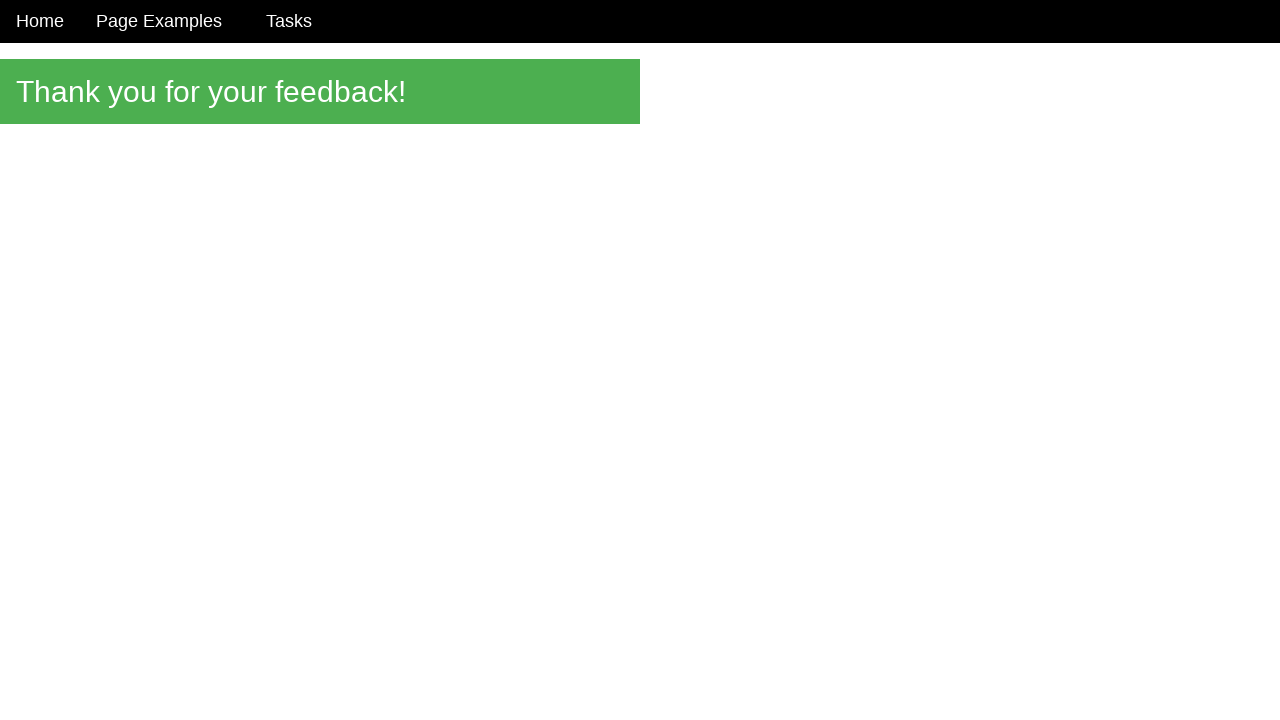

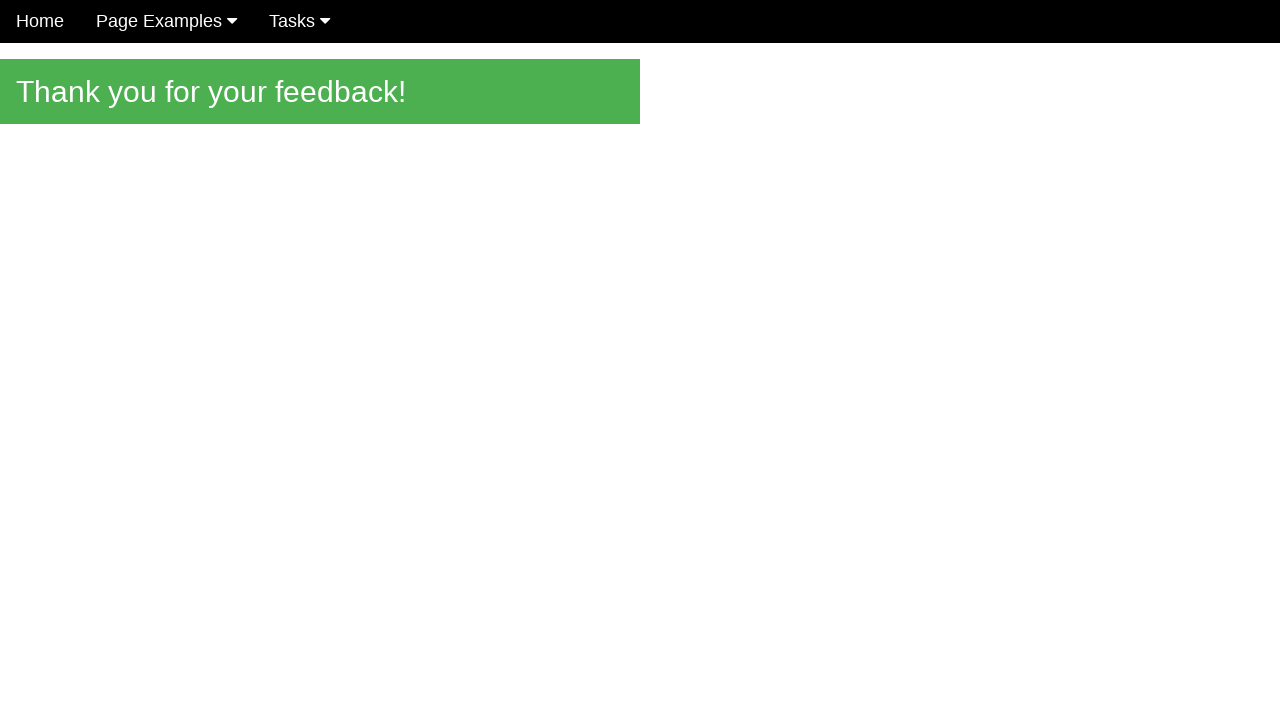